Tests browser back button navigation between filter views.

Starting URL: https://demo.playwright.dev/todomvc

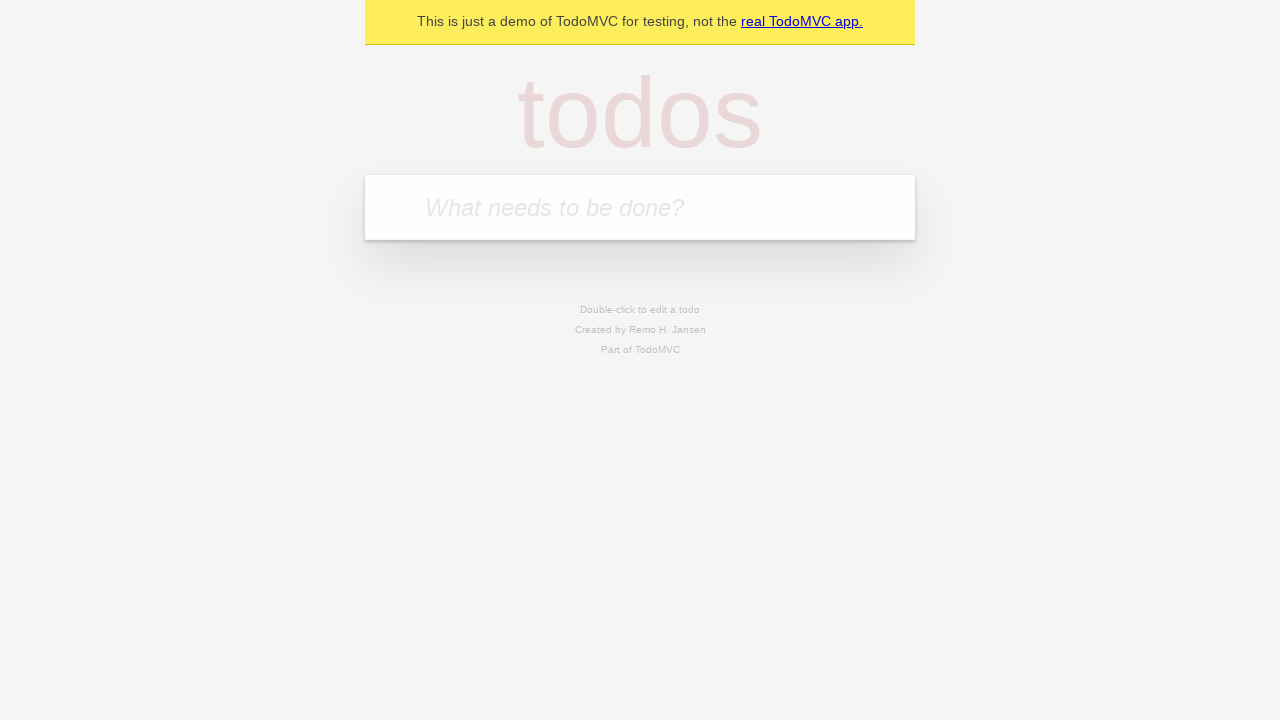

Filled todo input with 'buy some cheese' on internal:attr=[placeholder="What needs to be done?"i]
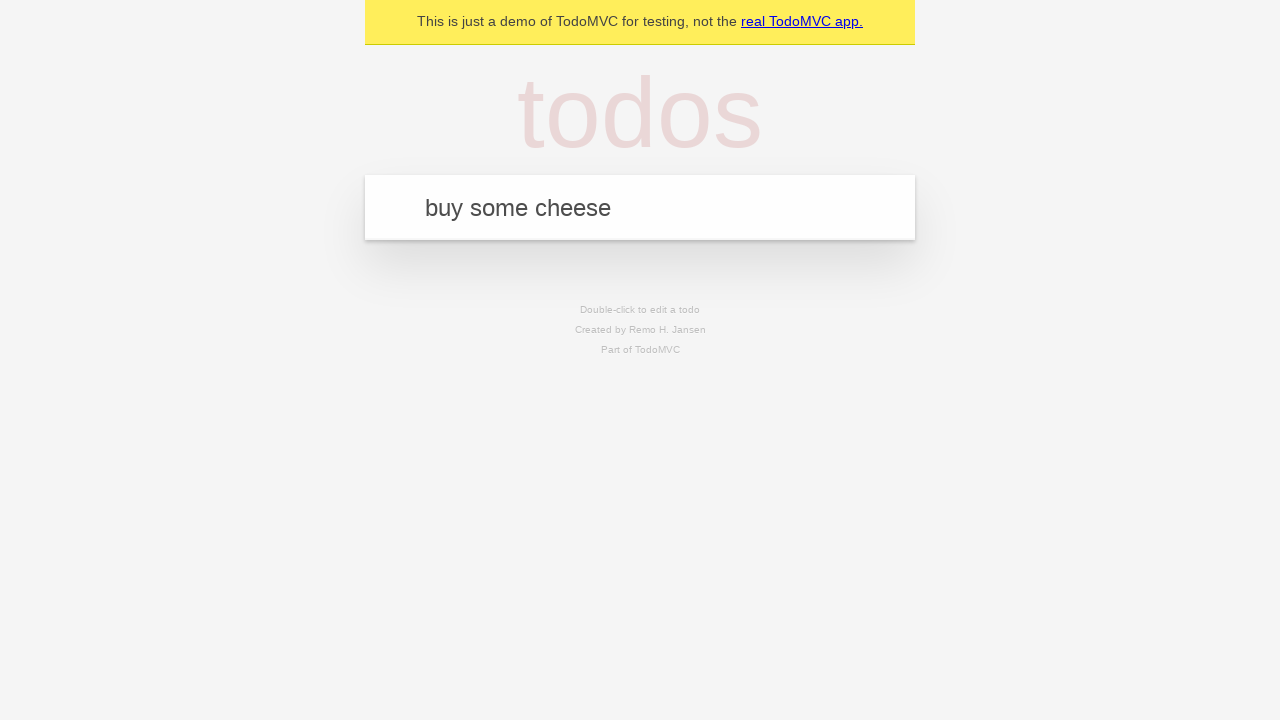

Pressed Enter to add first todo on internal:attr=[placeholder="What needs to be done?"i]
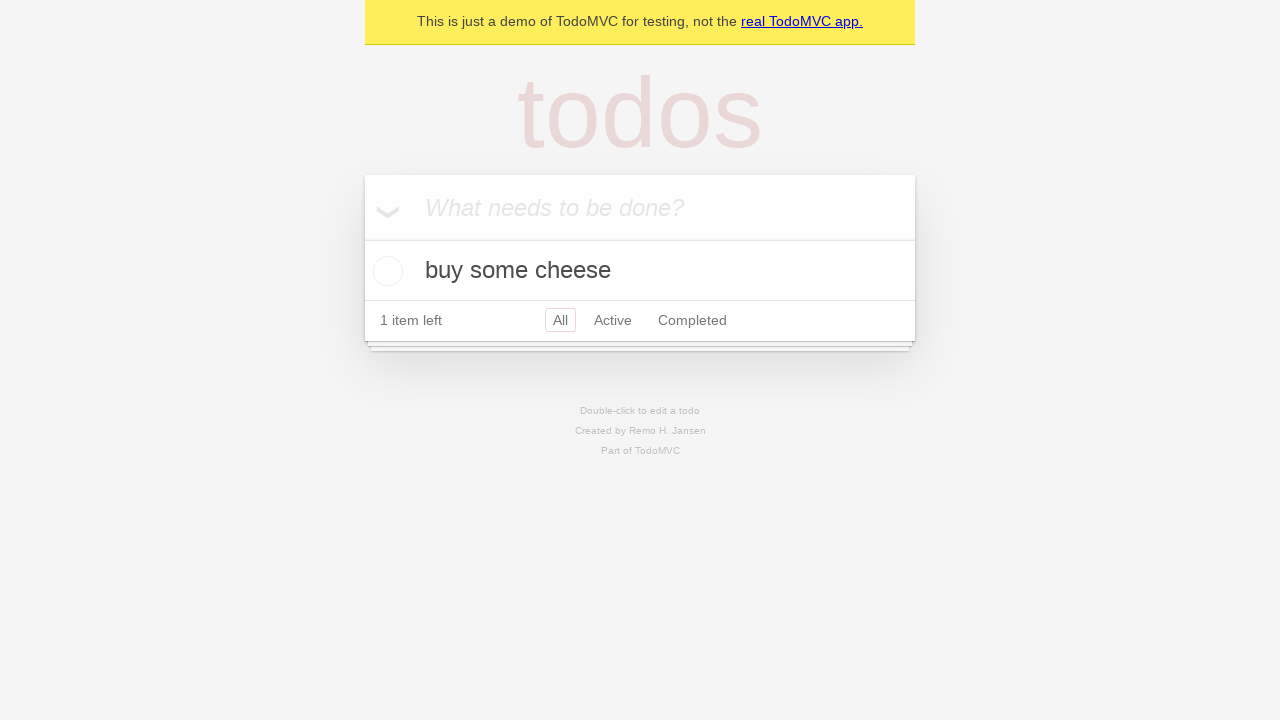

Filled todo input with 'feed the cat' on internal:attr=[placeholder="What needs to be done?"i]
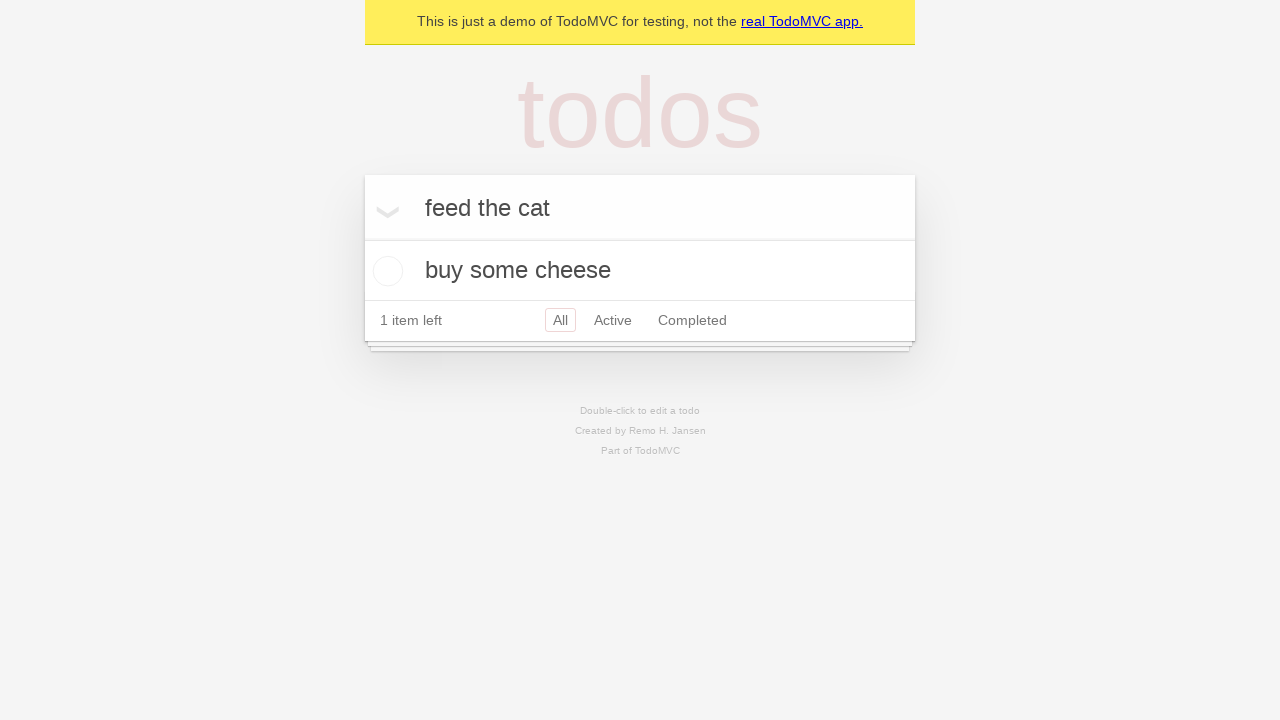

Pressed Enter to add second todo on internal:attr=[placeholder="What needs to be done?"i]
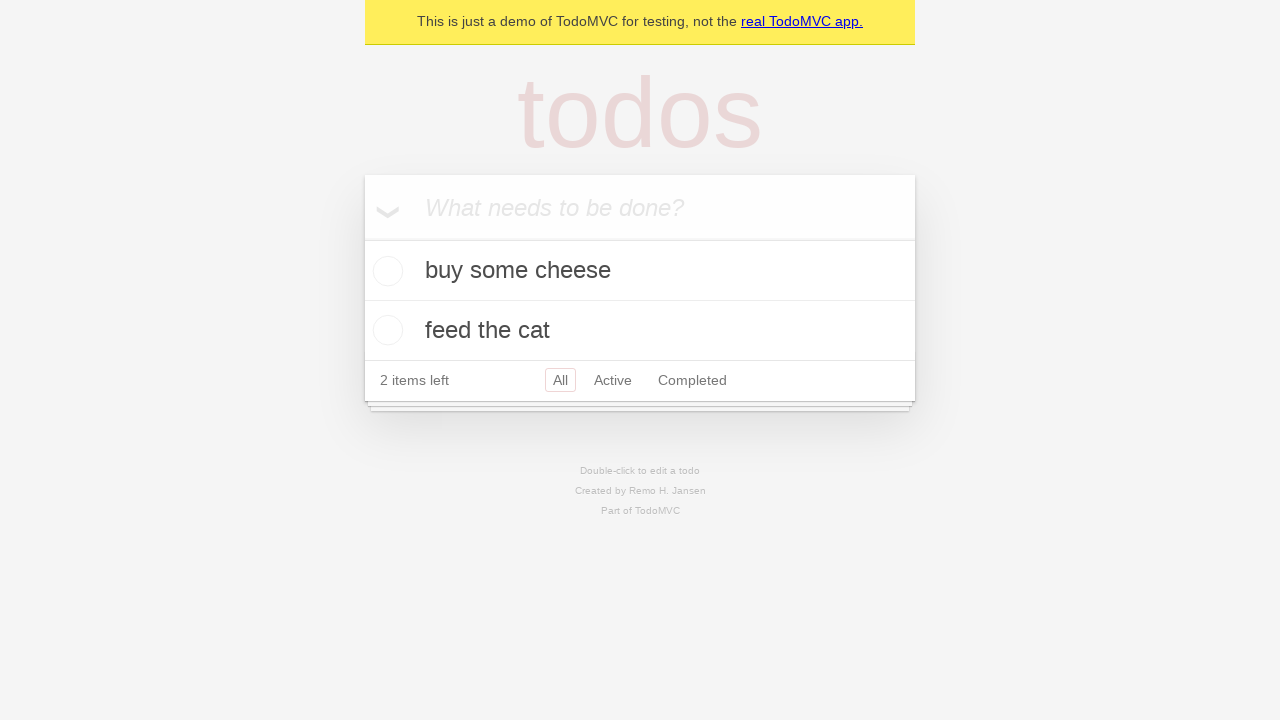

Filled todo input with 'book a doctors appointment' on internal:attr=[placeholder="What needs to be done?"i]
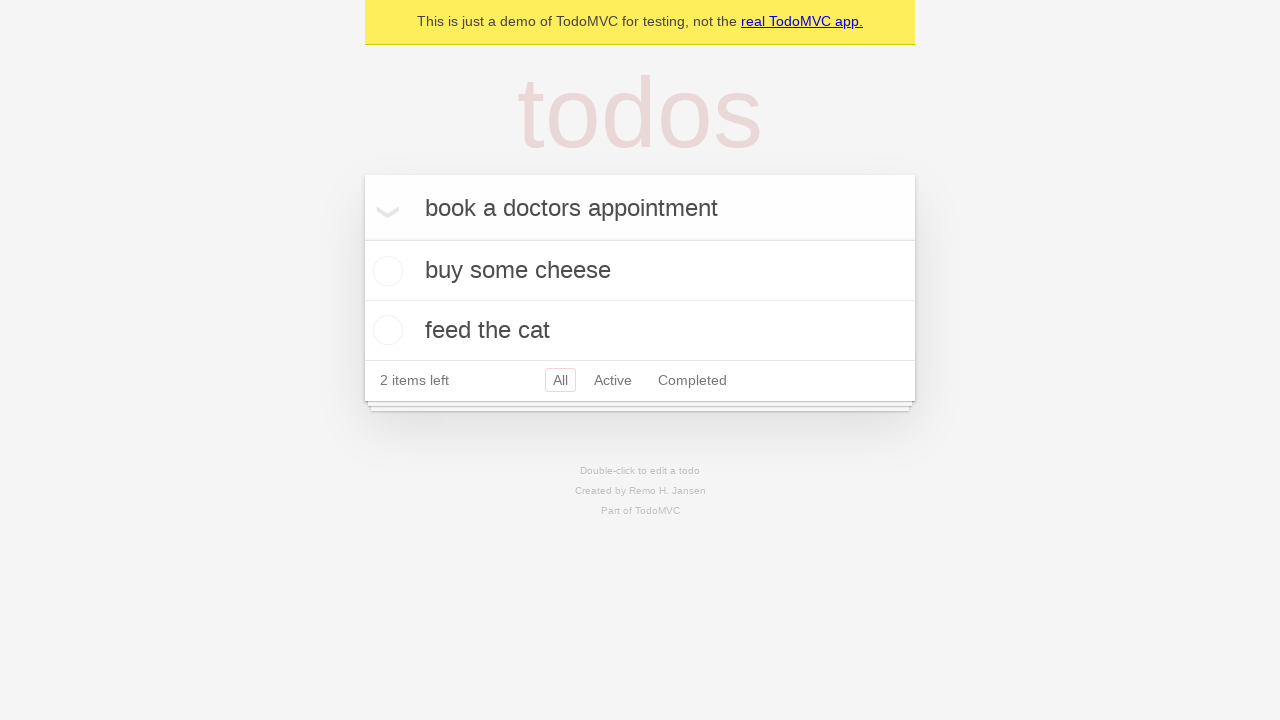

Pressed Enter to add third todo on internal:attr=[placeholder="What needs to be done?"i]
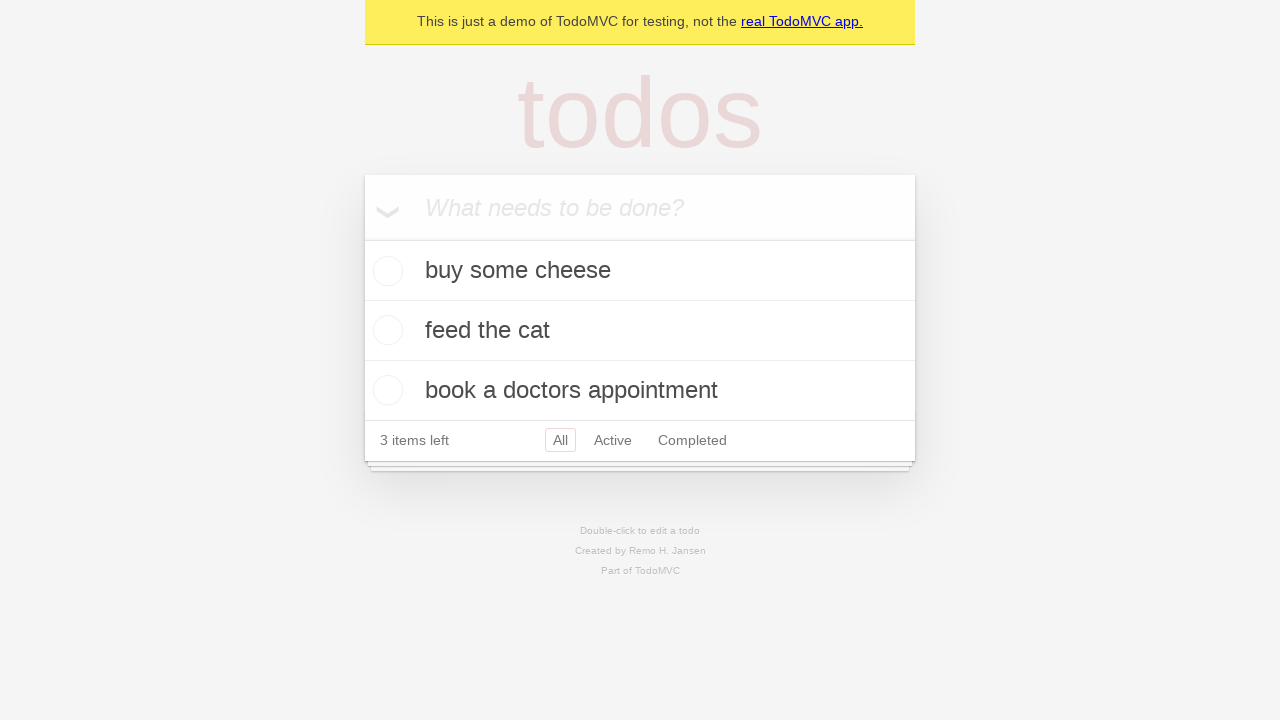

Checked the second todo item at (385, 330) on internal:testid=[data-testid="todo-item"s] >> nth=1 >> internal:role=checkbox
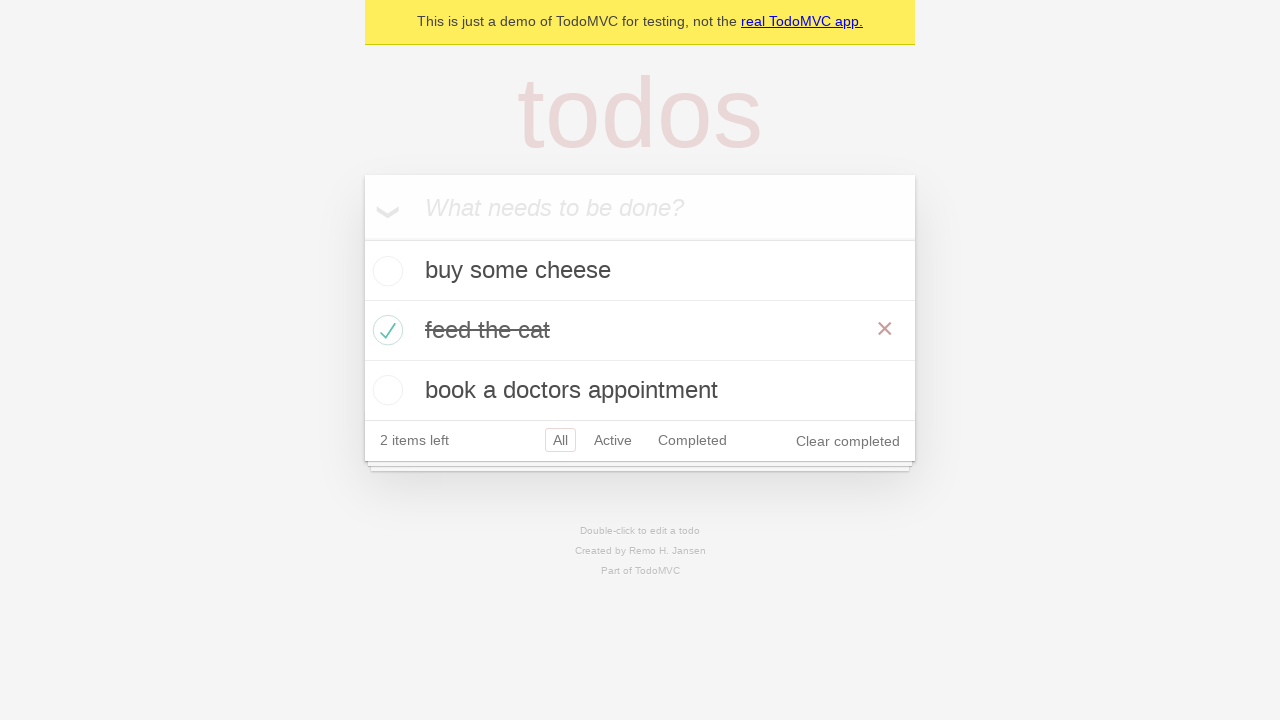

Clicked 'All' filter link at (560, 440) on internal:role=link[name="All"i]
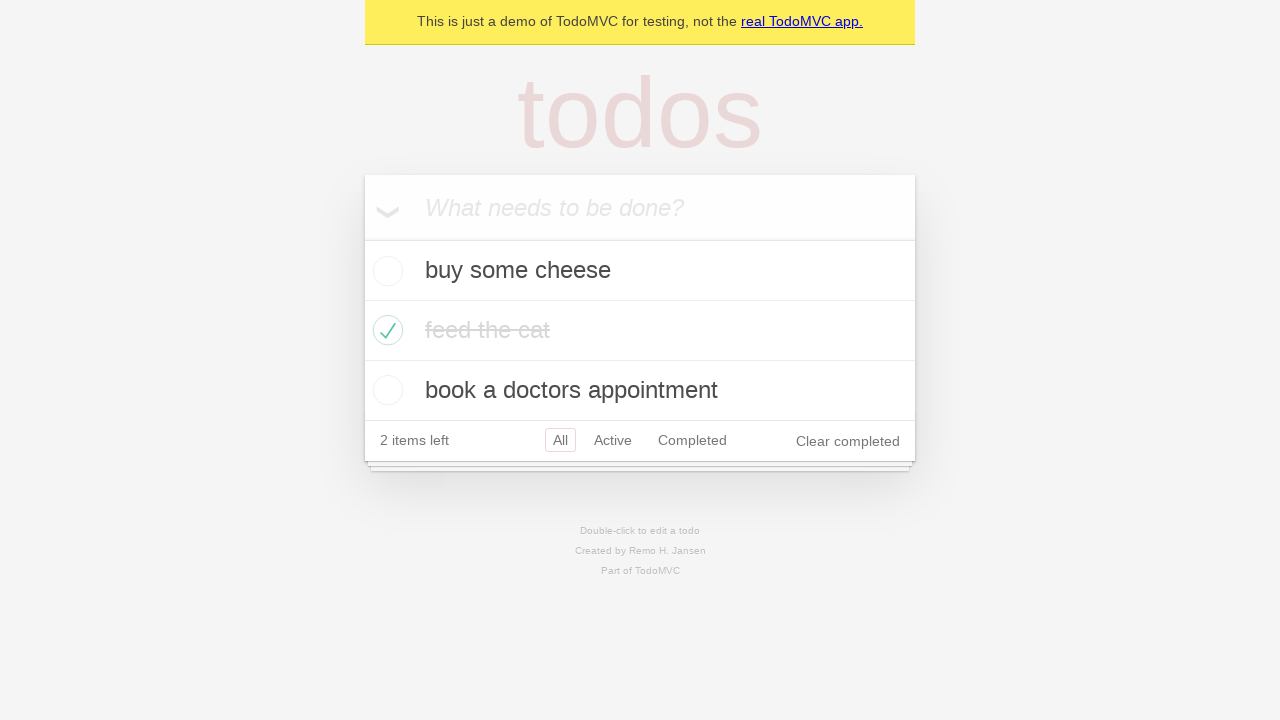

Clicked 'Active' filter link at (613, 440) on internal:role=link[name="Active"i]
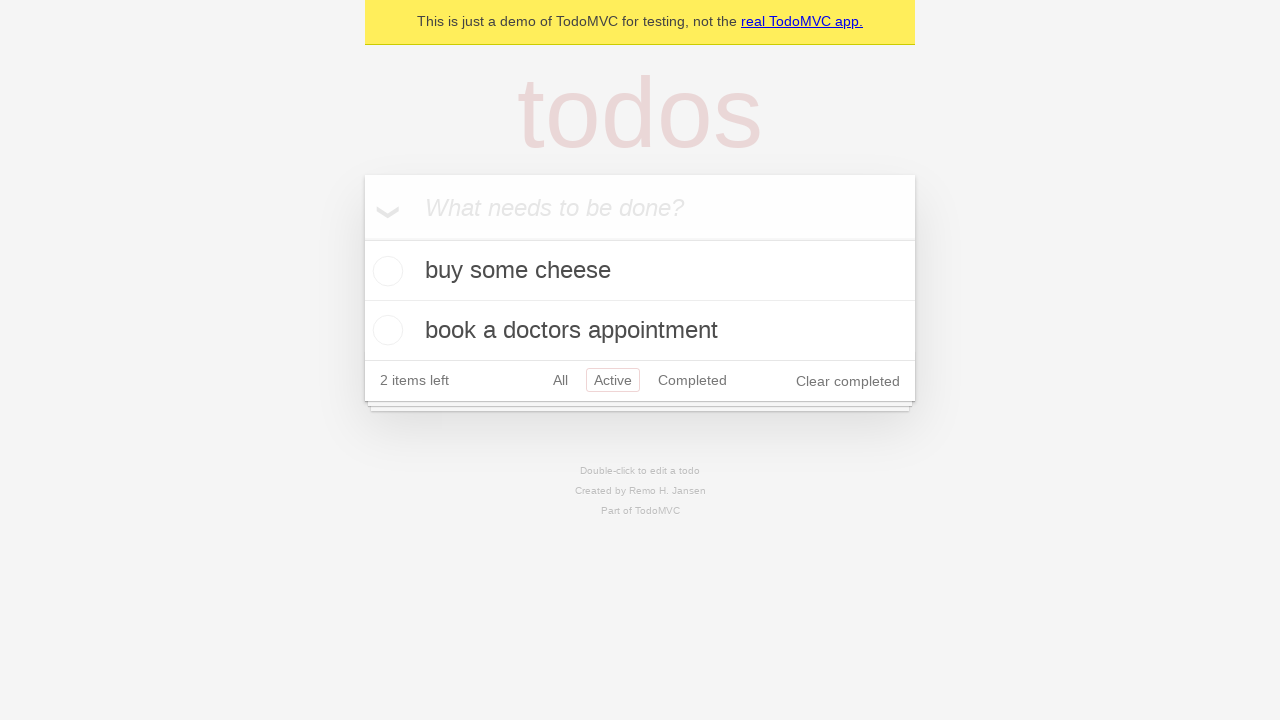

Clicked 'Completed' filter link at (692, 380) on internal:role=link[name="Completed"i]
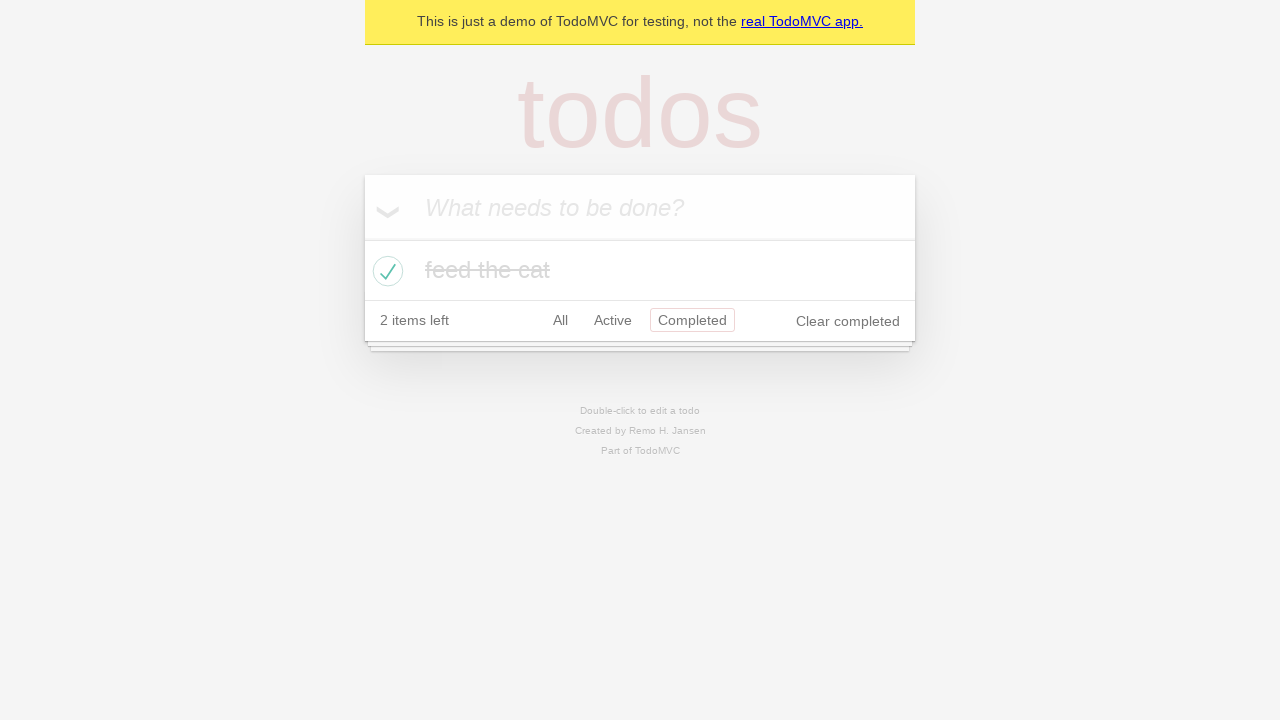

Navigated back from Completed filter to Active filter
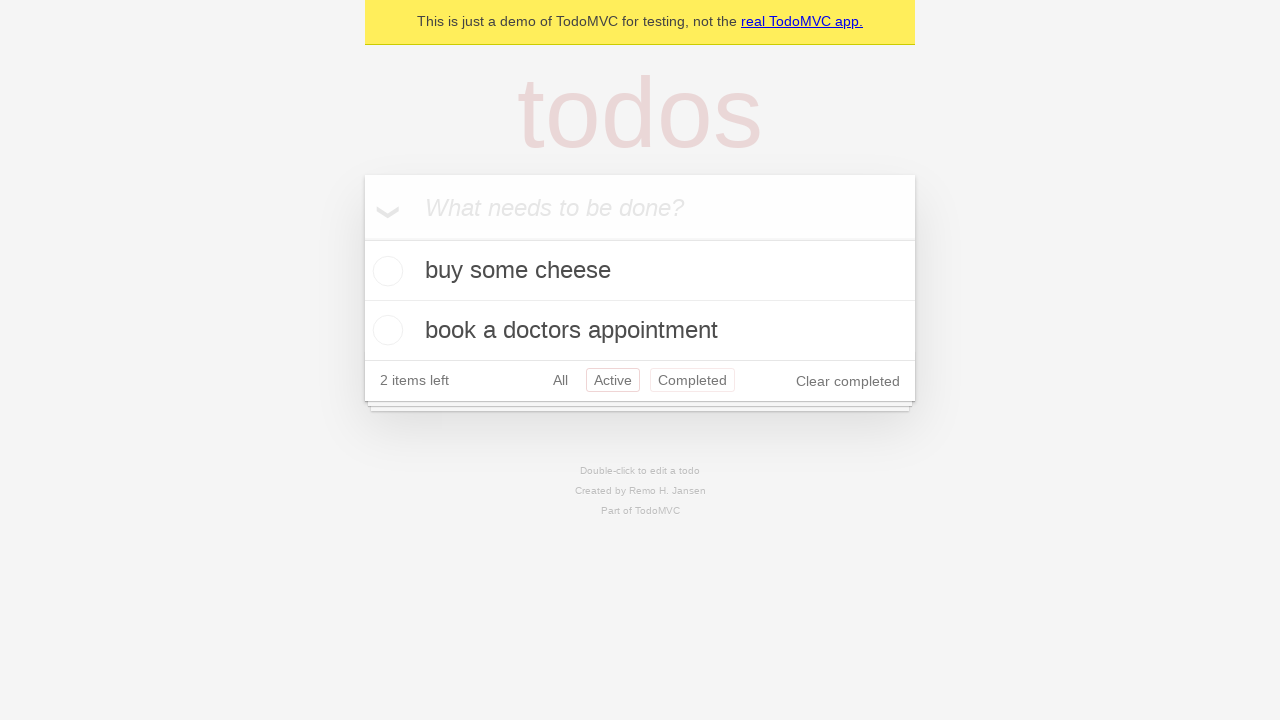

Navigated back from Active filter to All filter
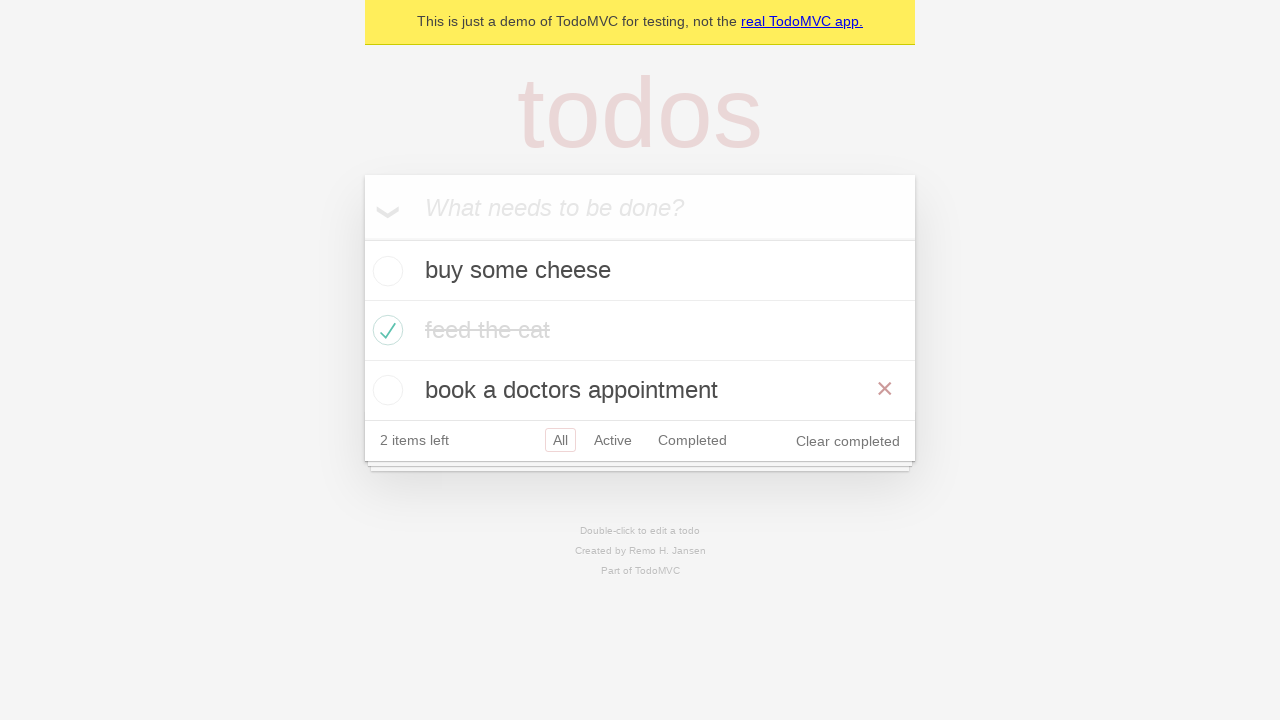

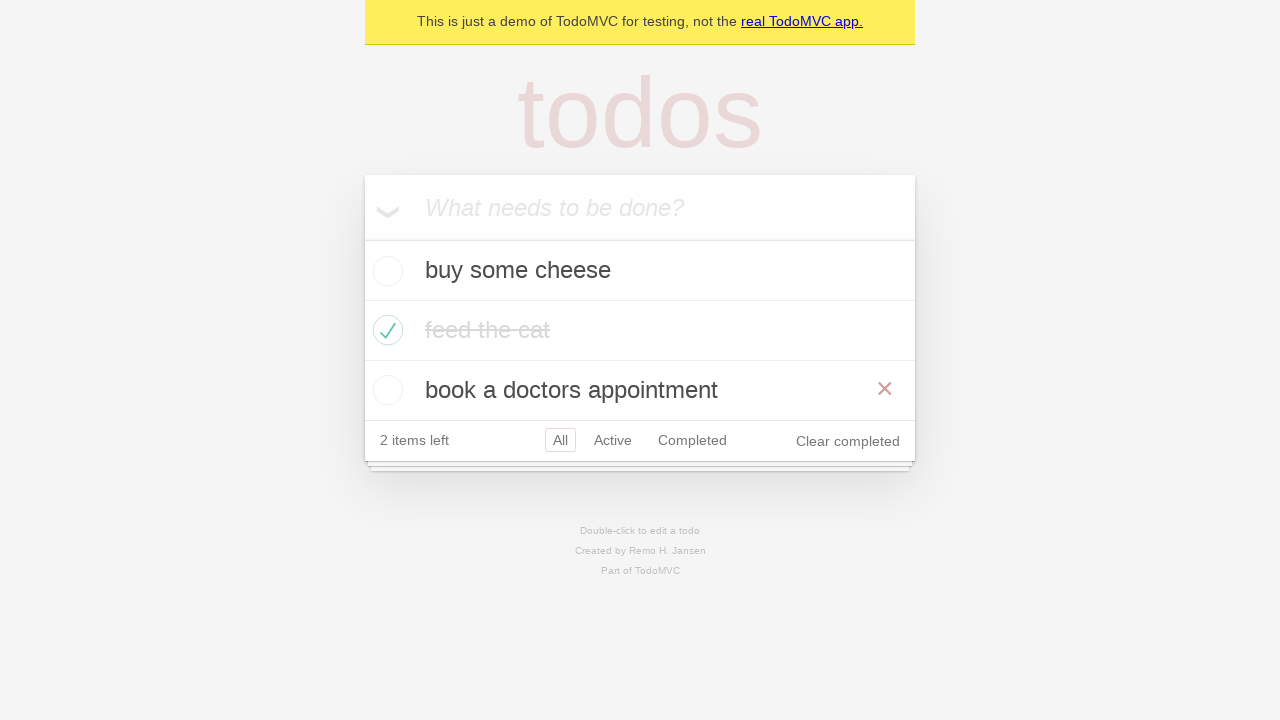